Tests adding a new record to a web table by navigating to the Elements section, opening Web Tables, and filling out the form with user information

Starting URL: https://demoqa.com/

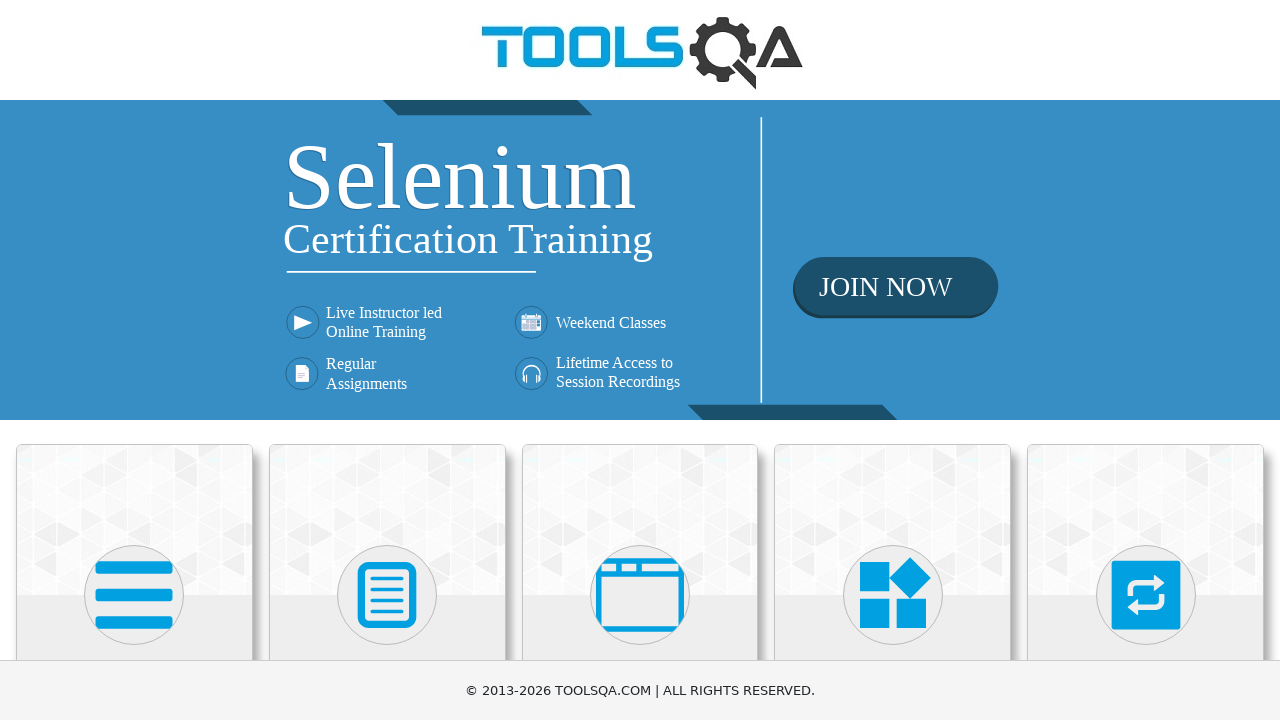

Scrolled down 400 pixels to view Elements section
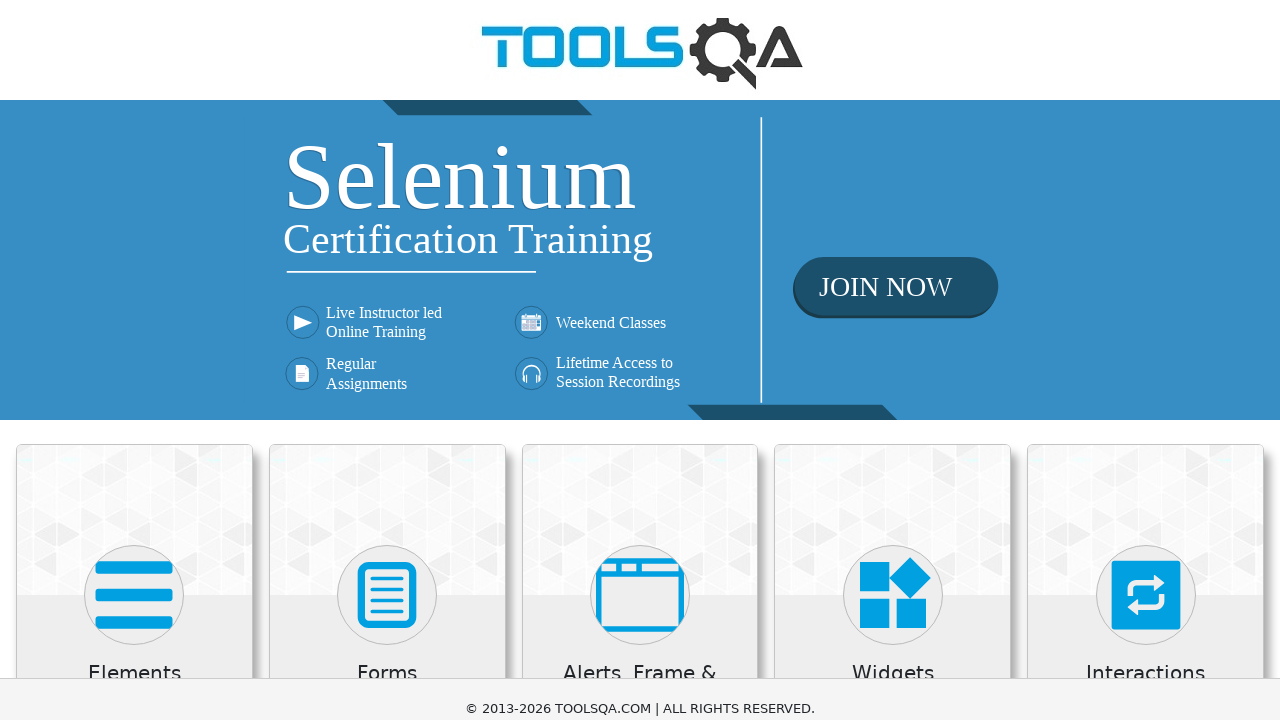

Clicked on Elements section at (134, 273) on xpath=//h5[text()='Elements']
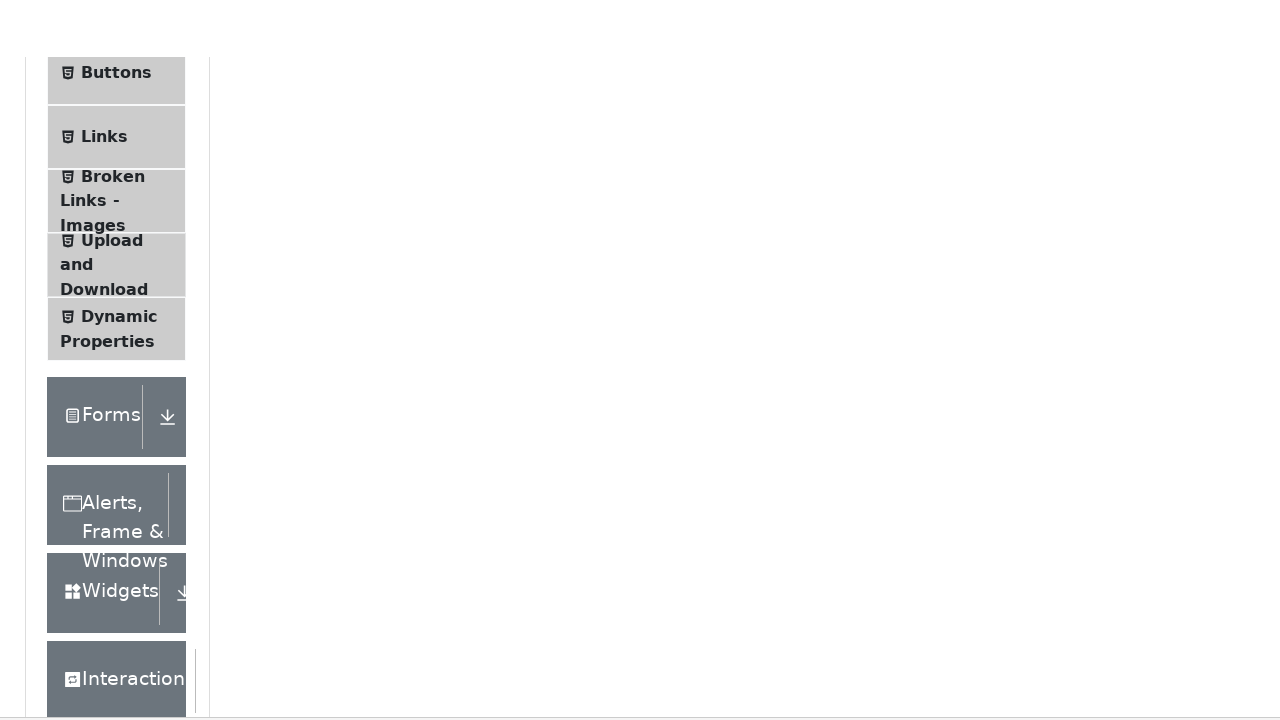

Clicked on Web Tables menu item at (100, 348) on xpath=//span[text()='Web Tables']
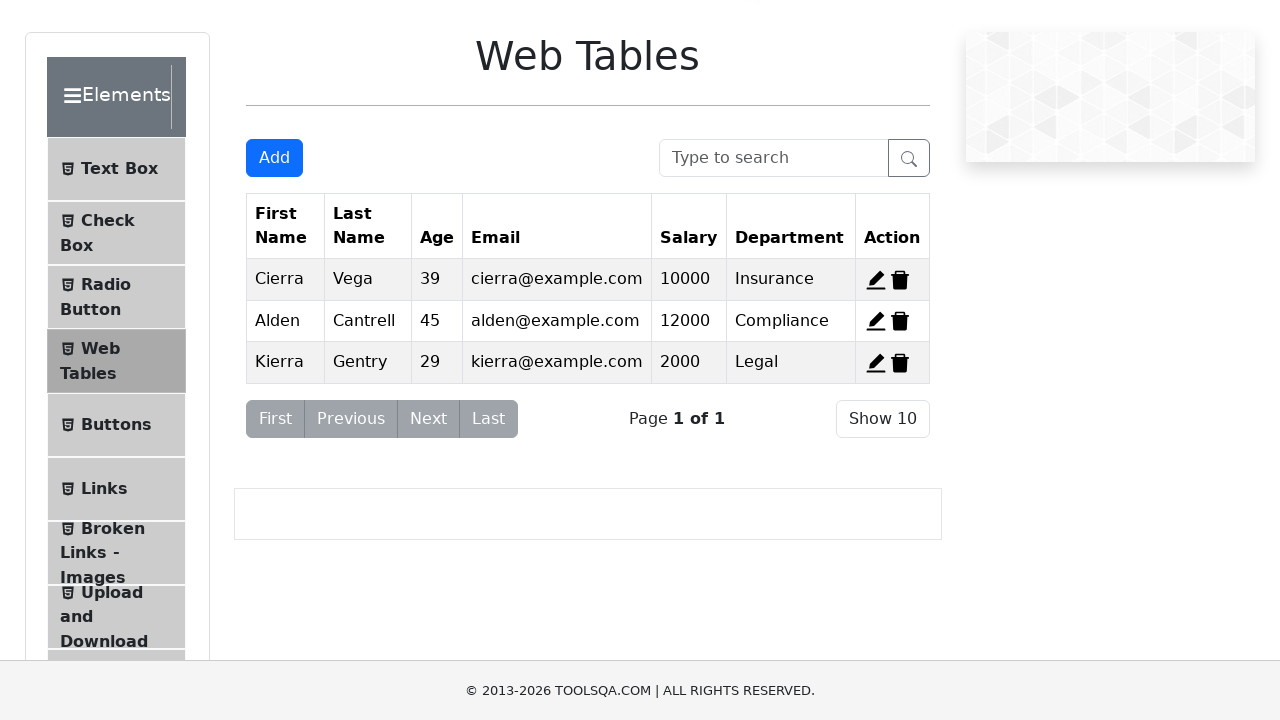

Clicked Add button to open registration form at (274, 158) on #addNewRecordButton
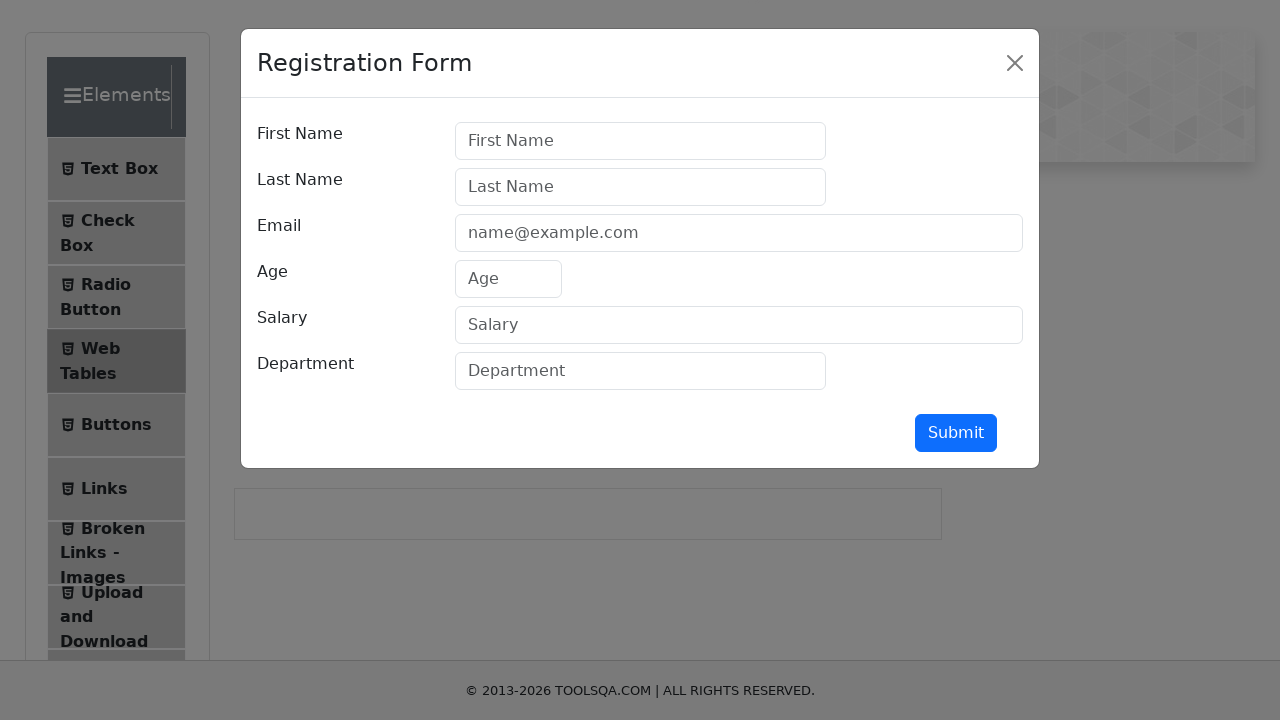

Filled first name field with 'FirsNameInput1' on #firstName
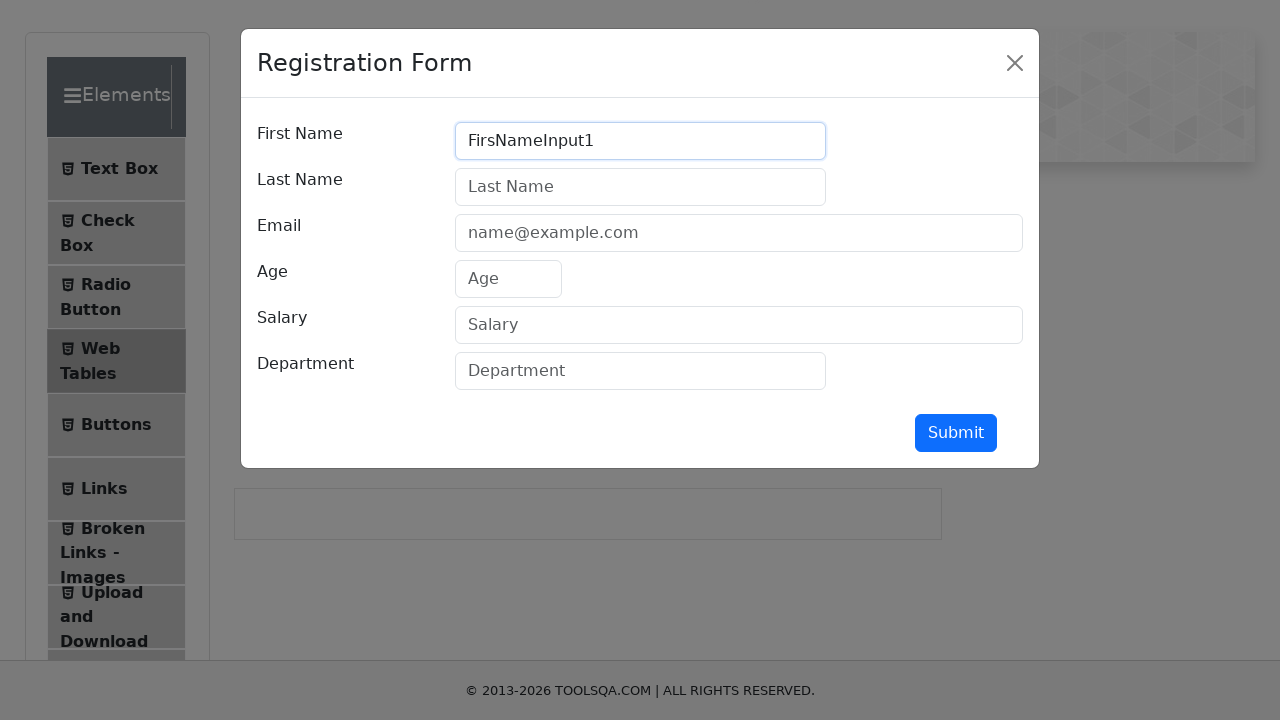

Filled last name field with 'LastNameInput1' on #lastName
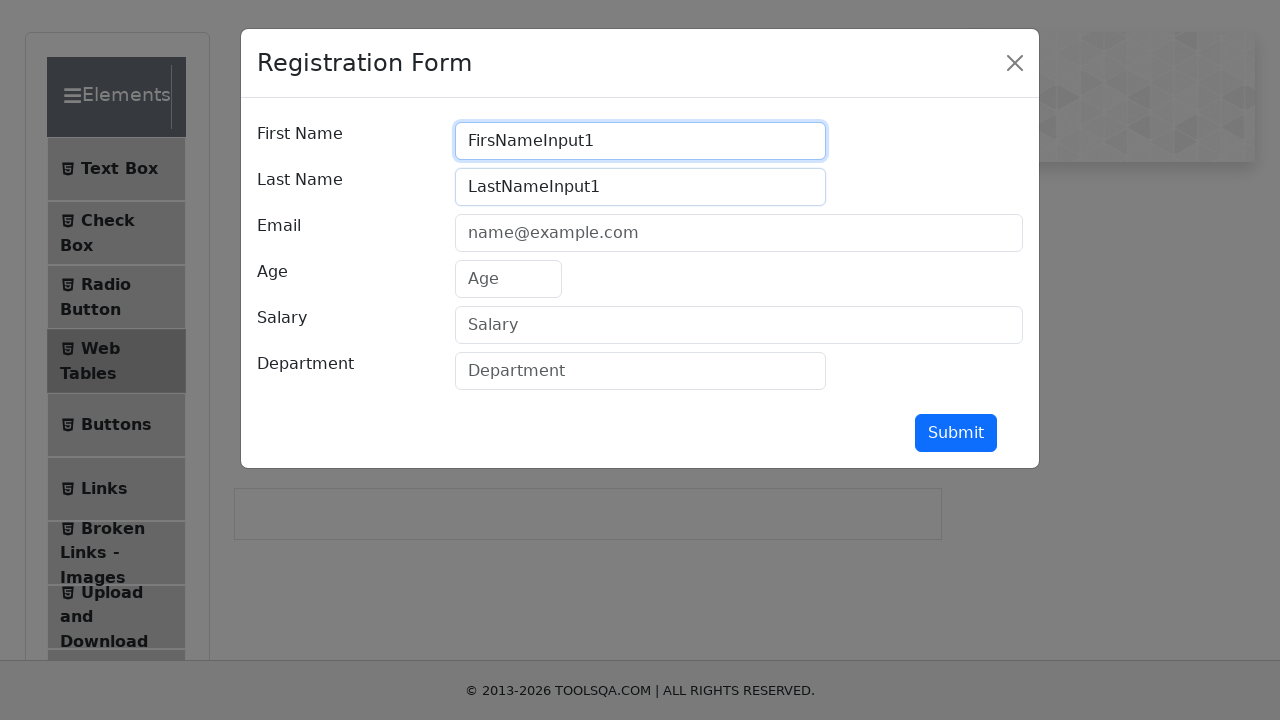

Filled email field with 'userEmailInput1@example.com' on #userEmail
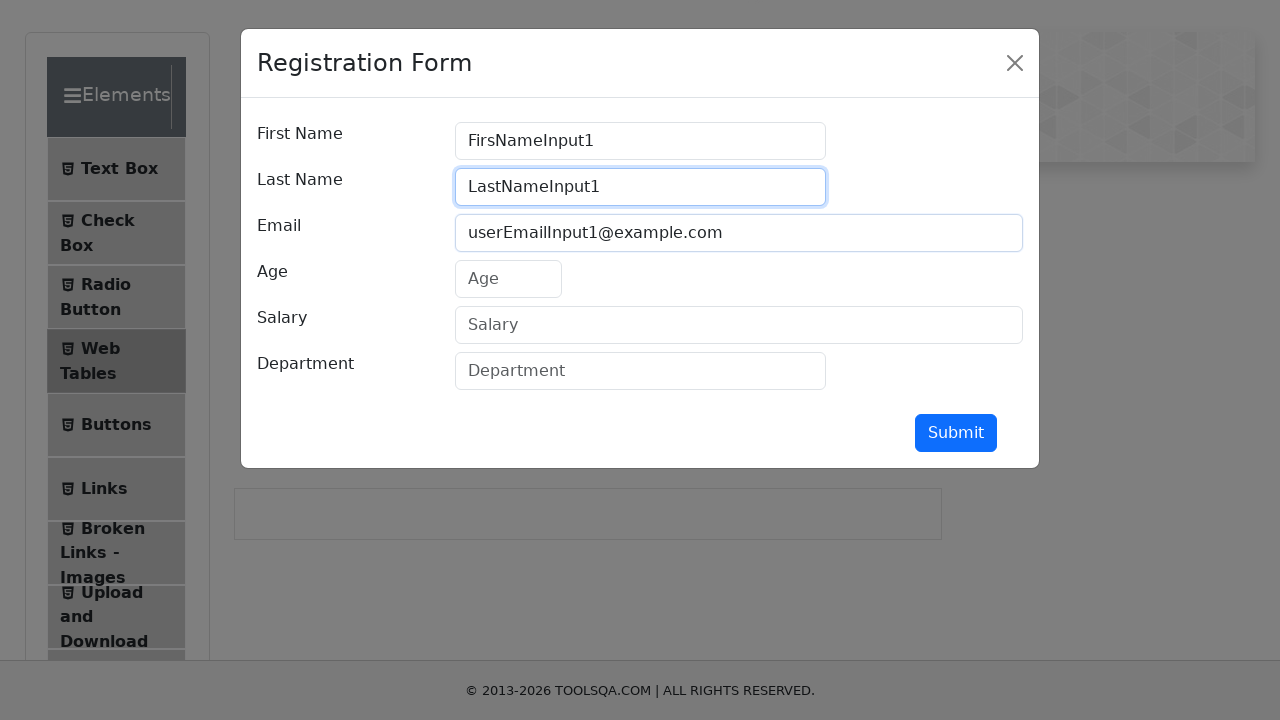

Filled age field with '33' on #age
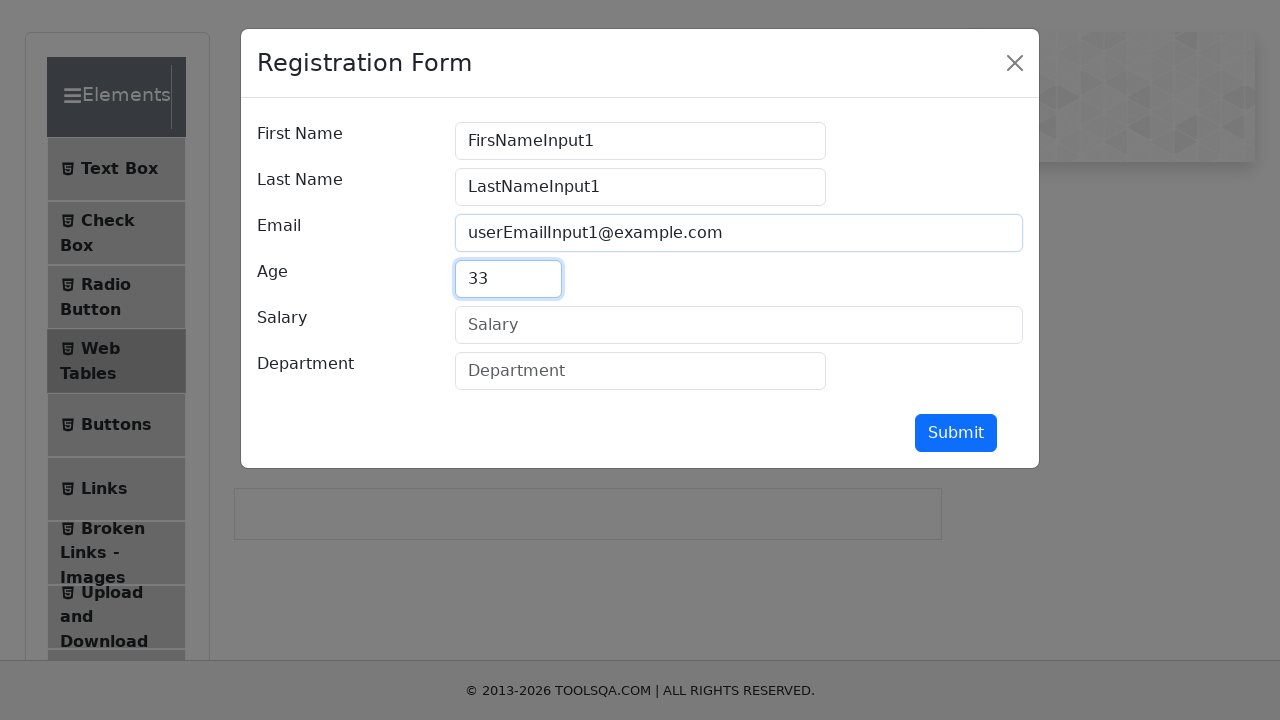

Filled salary field with '10000' on #salary
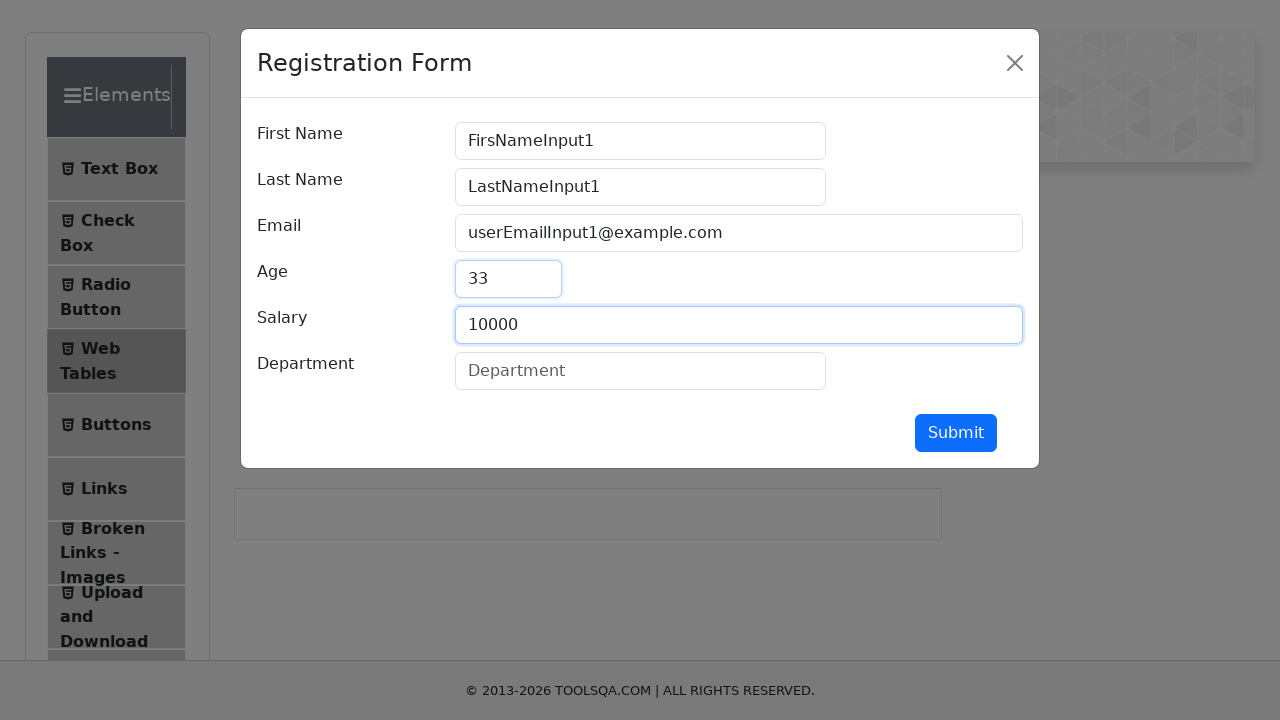

Filled department field with 'Deprtement1' on #department
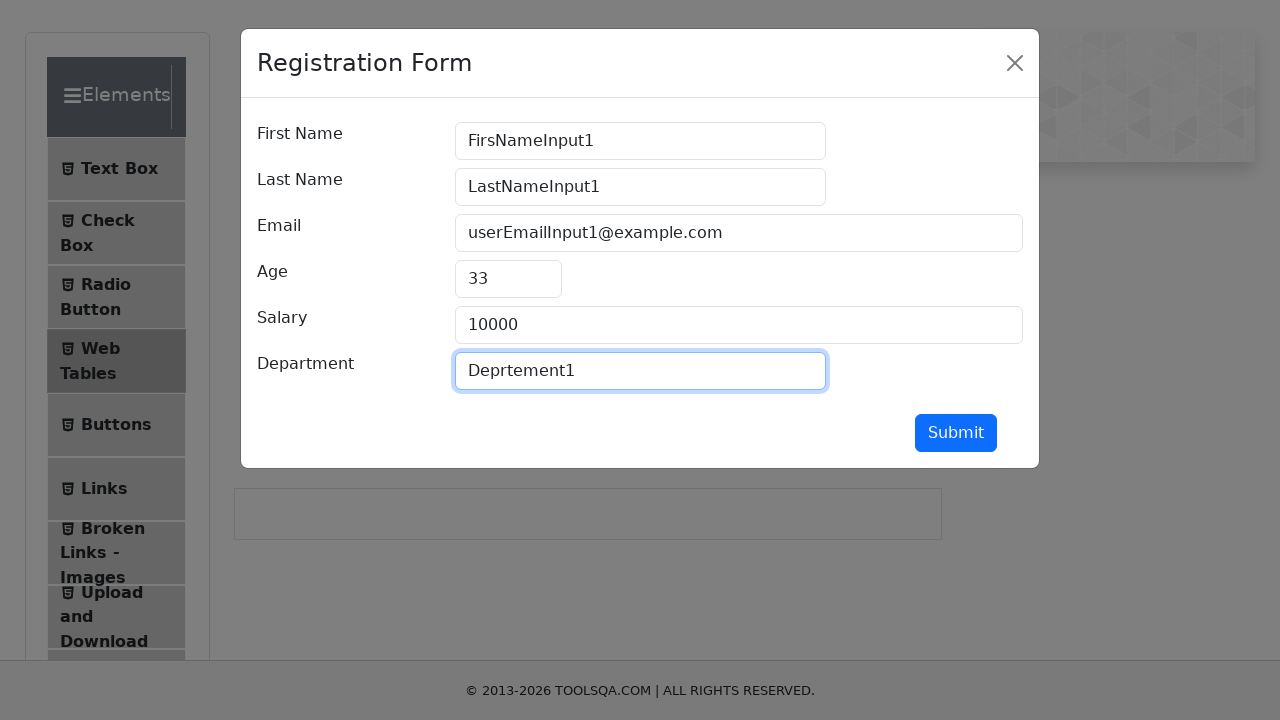

Clicked submit button to add new record to web table at (956, 433) on #submit
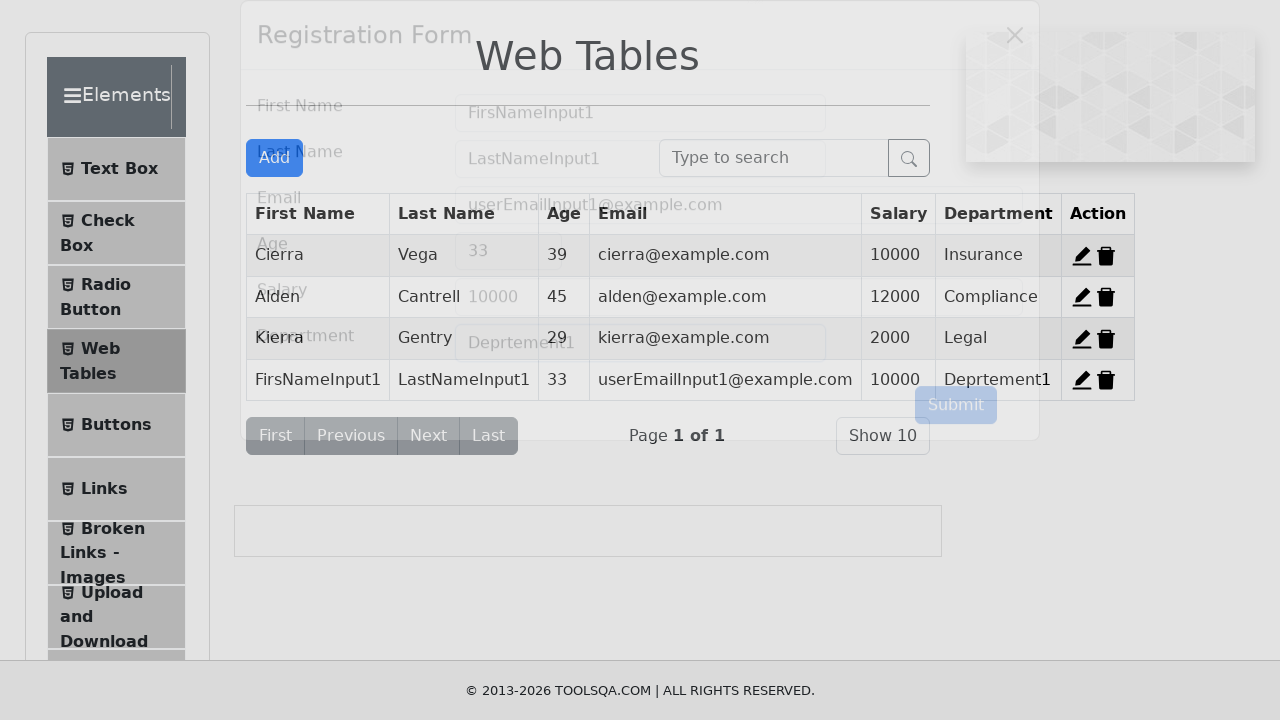

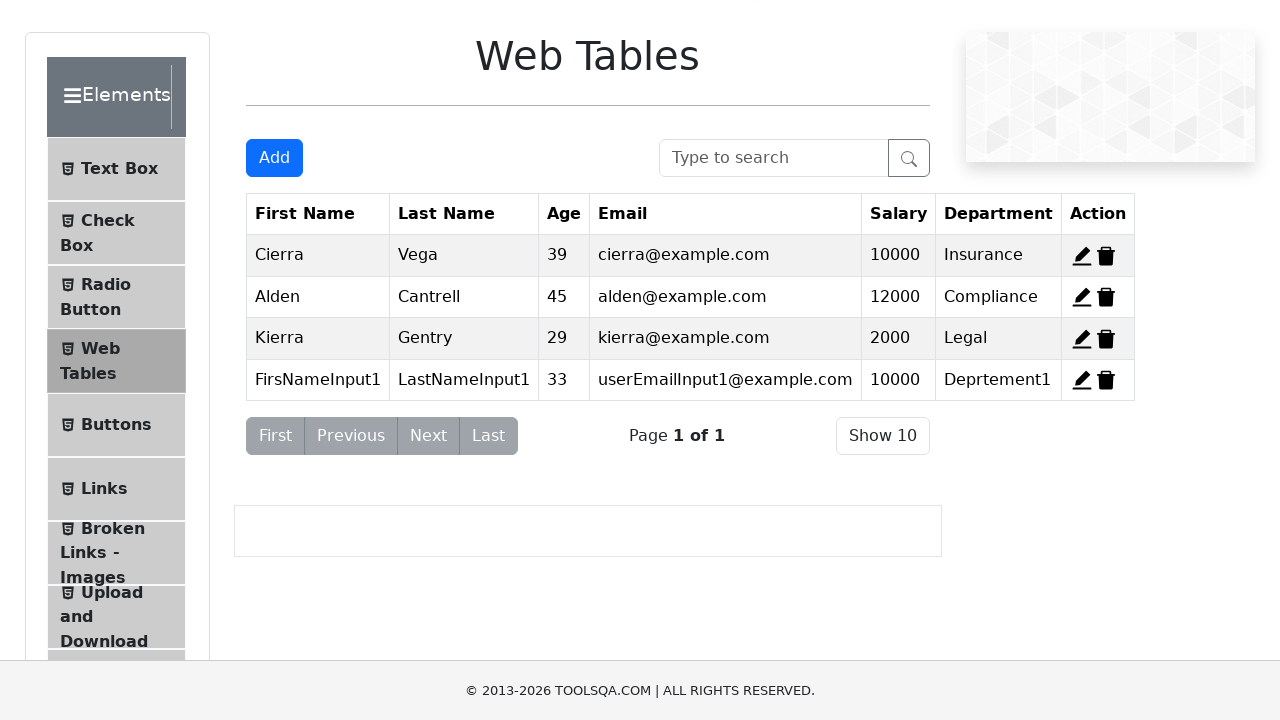